Tests radio button selection by clicking the Yes radio button and verifying the success message displays

Starting URL: https://demoqa.com/radio-button

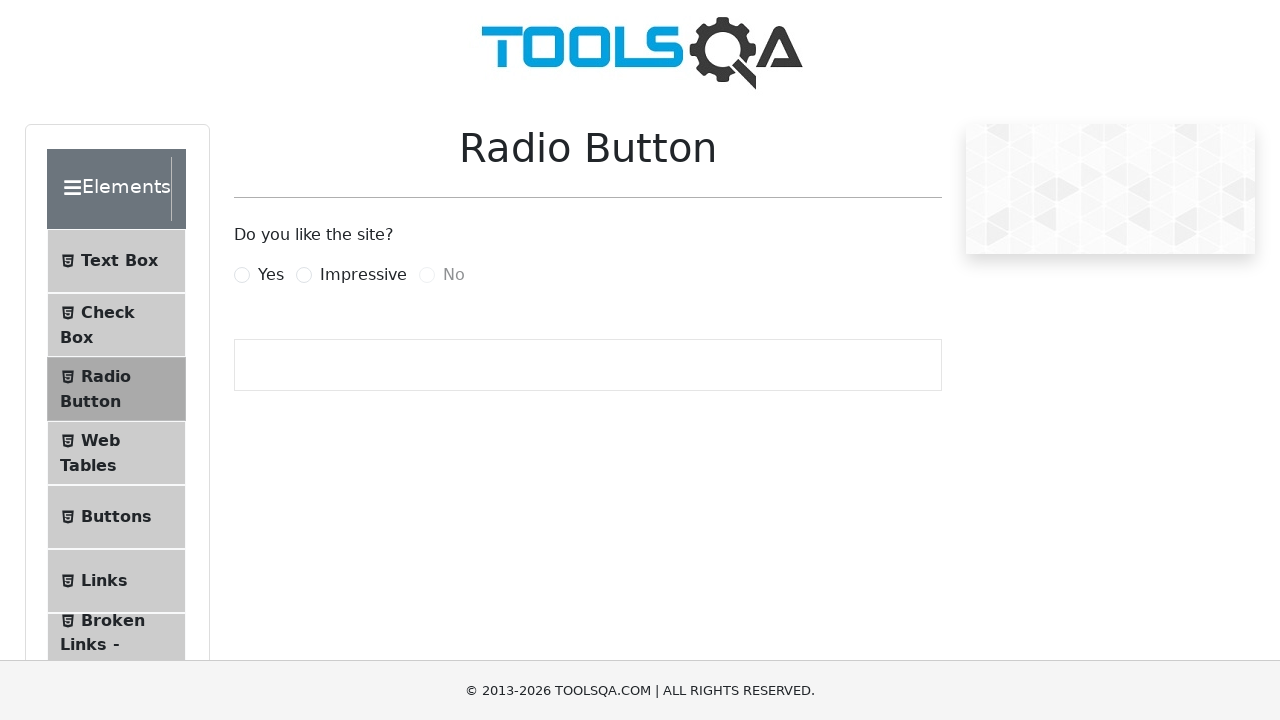

Clicked the Yes radio button at (271, 275) on label[for='yesRadio']
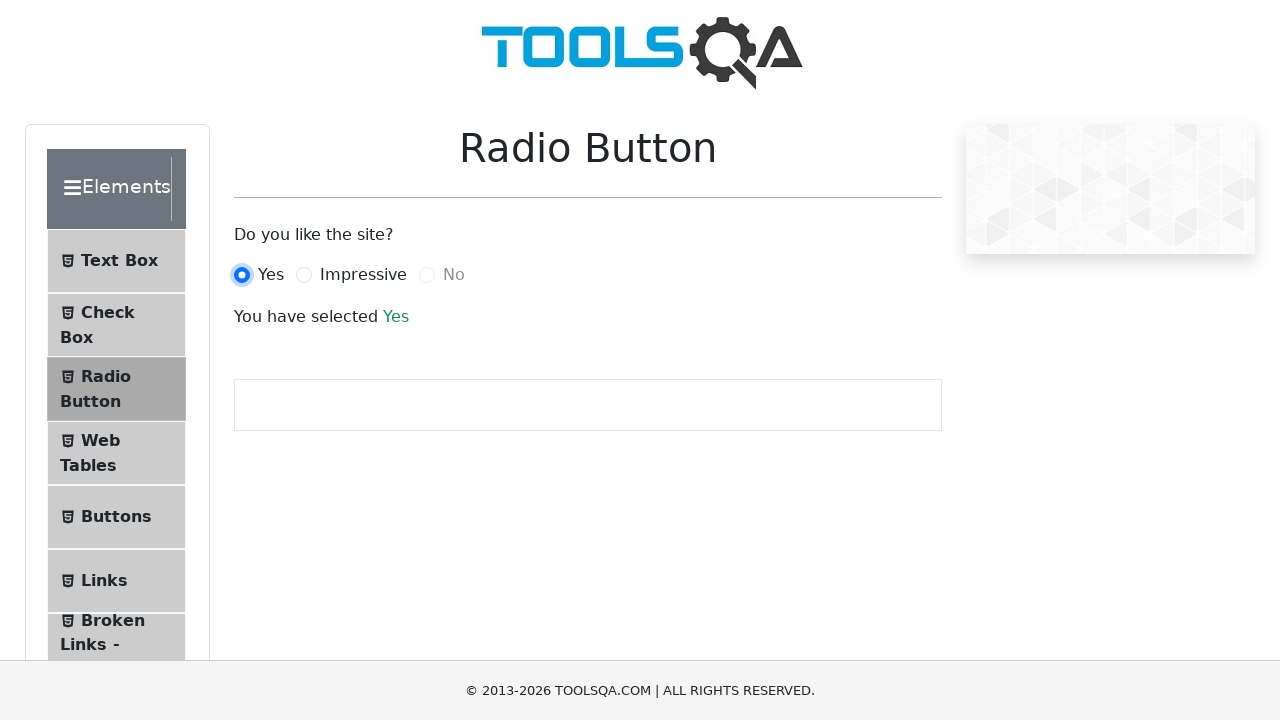

Success message element loaded
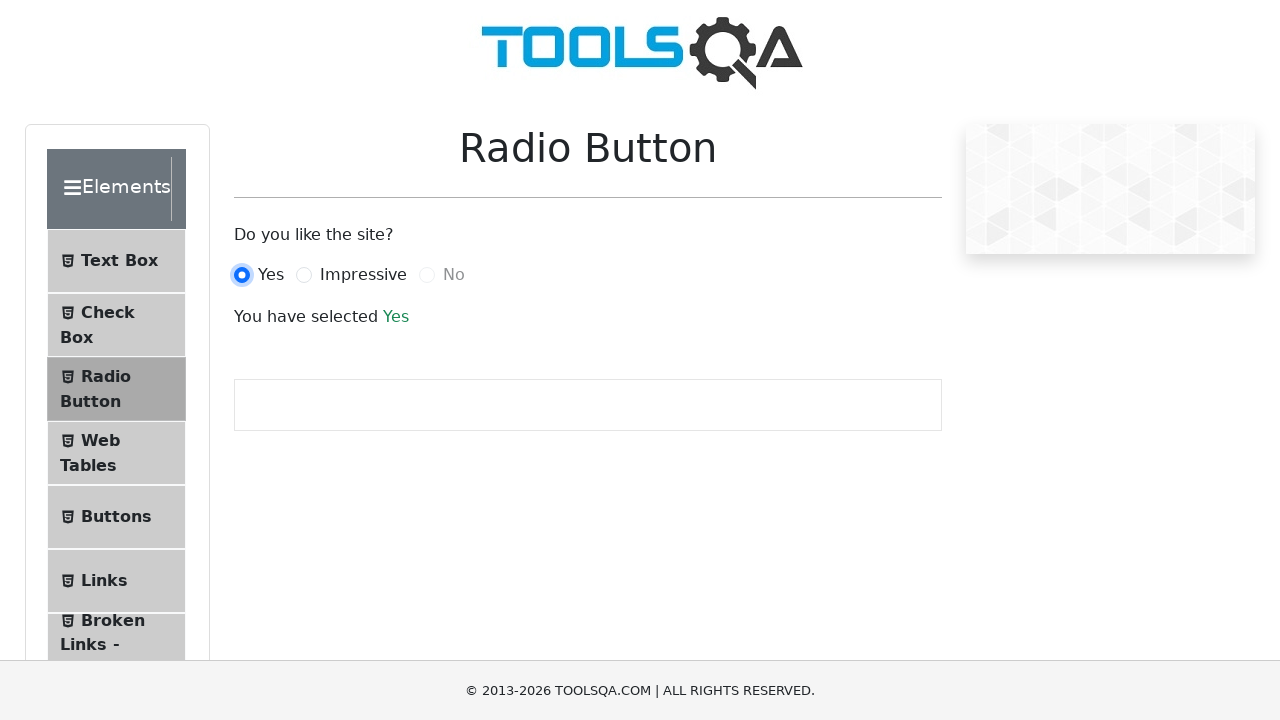

Located success message element
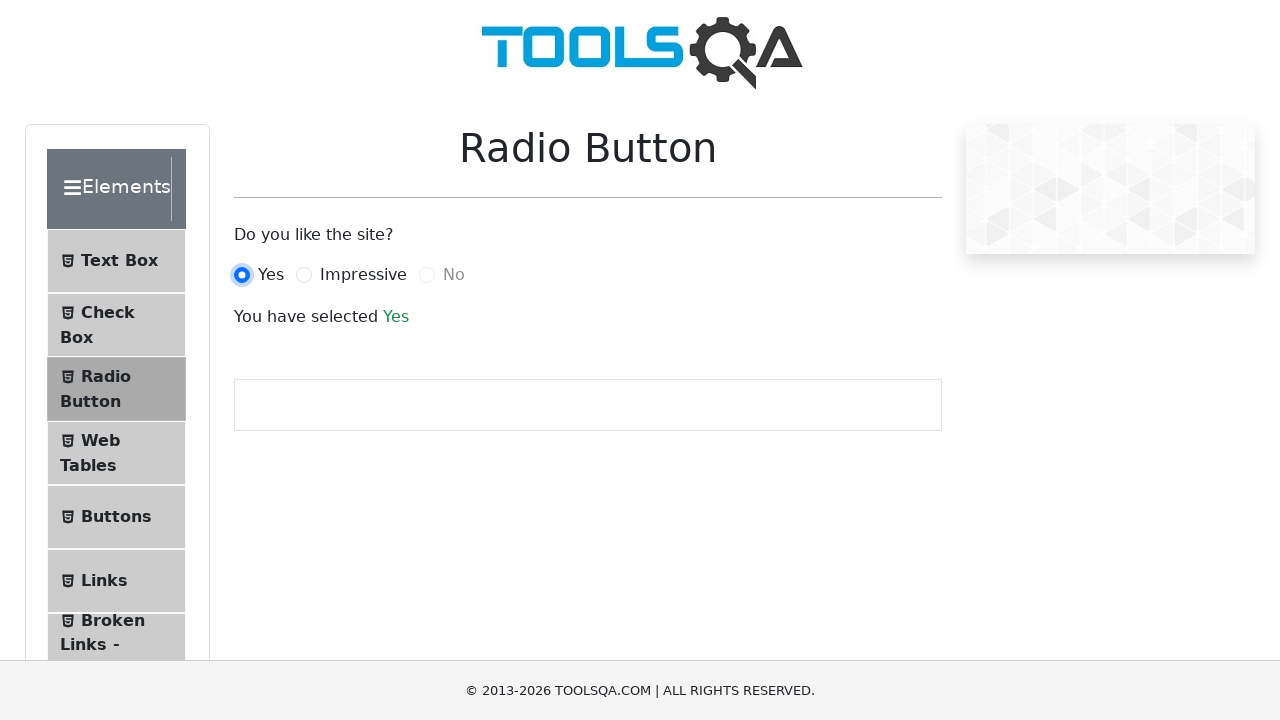

Verified success message displays 'Yes'
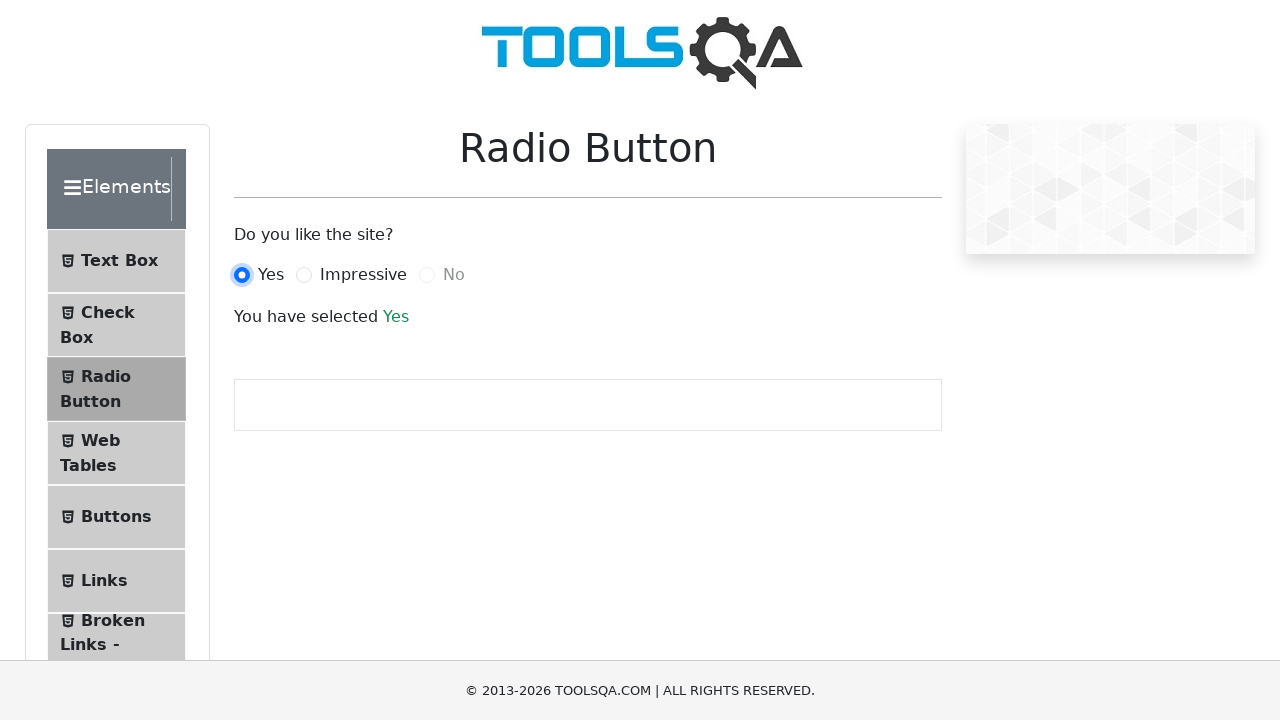

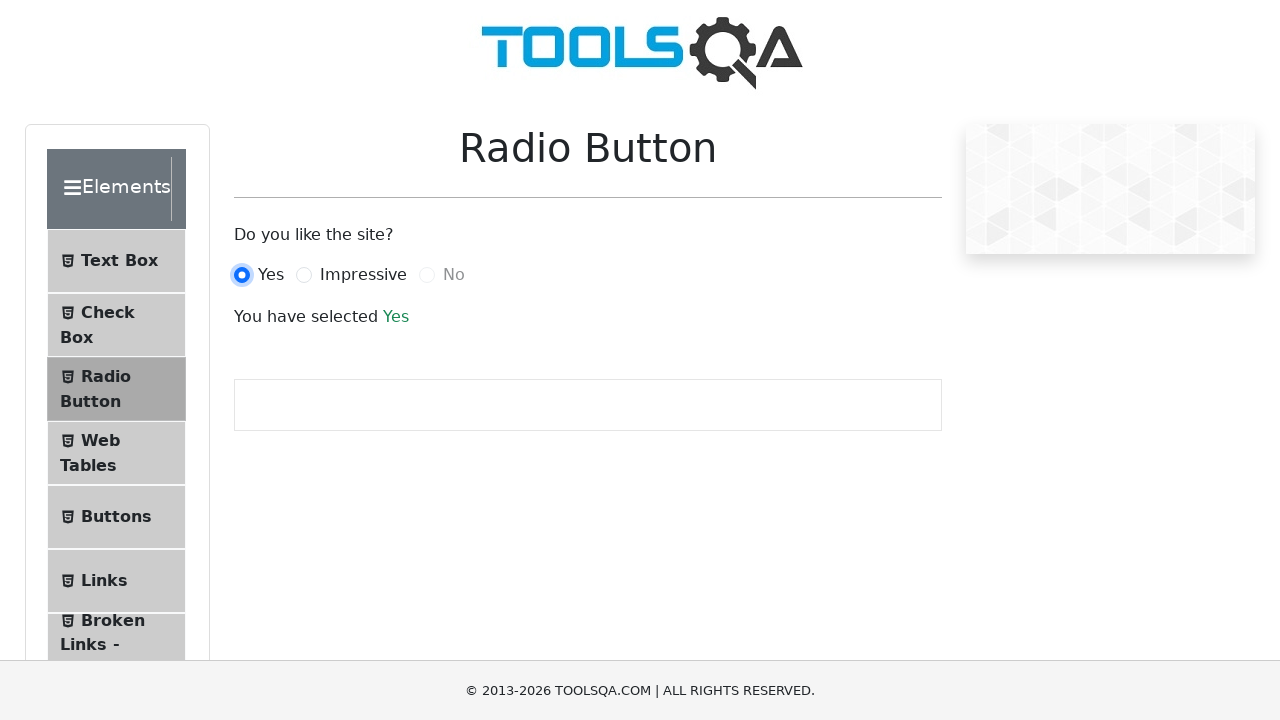